Tests that a button becomes enabled after a delay on the dynamic properties page

Starting URL: https://demoqa.com/dynamic-properties

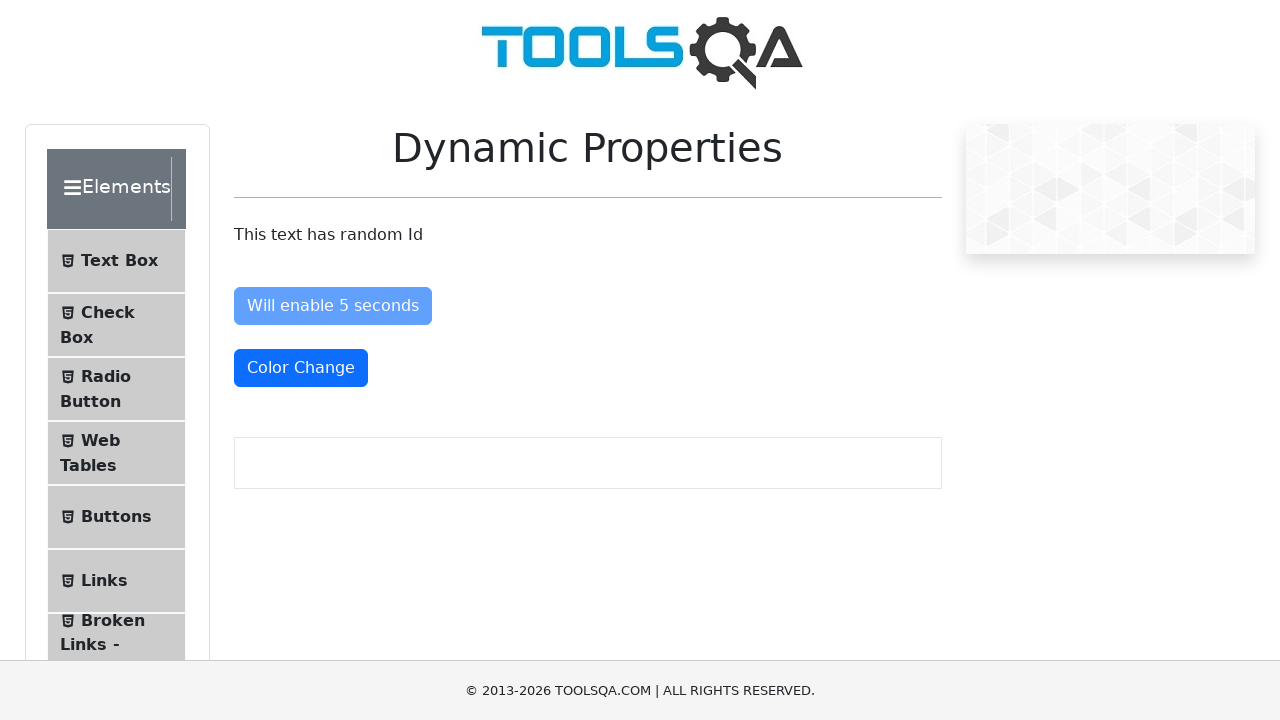

Located the 'Will enable 5 seconds' button element
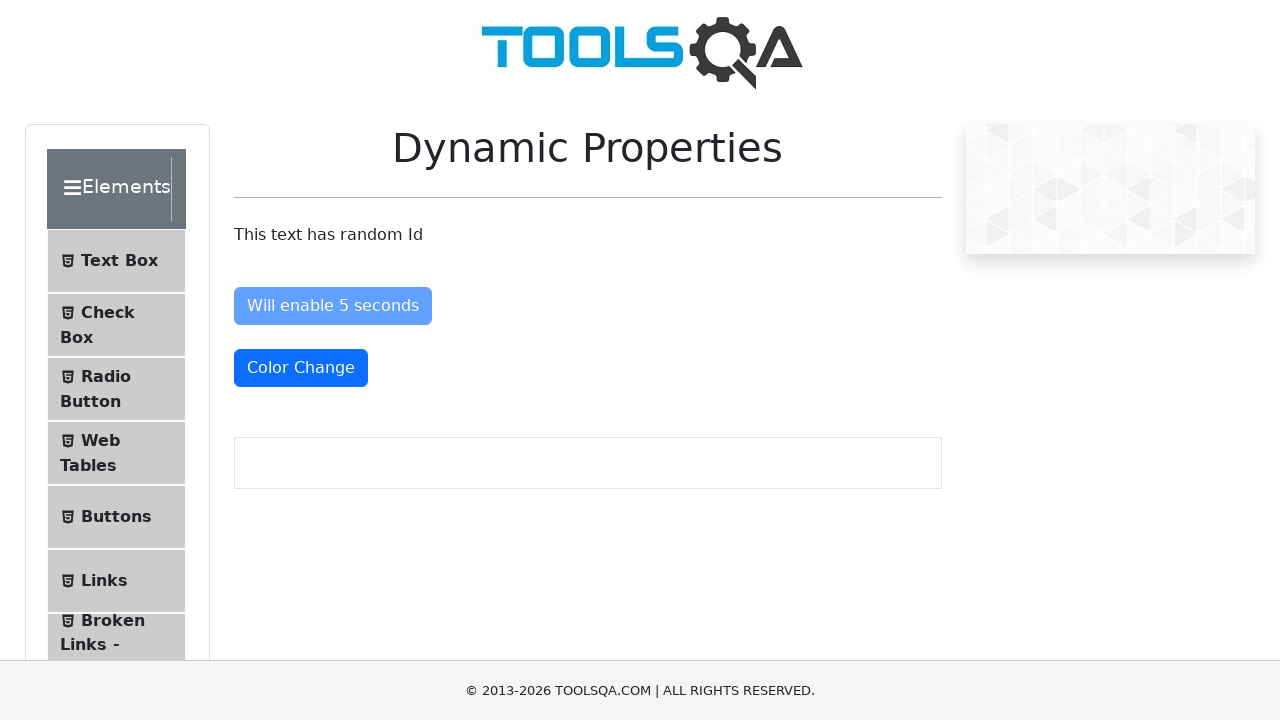

Verified button is initially disabled
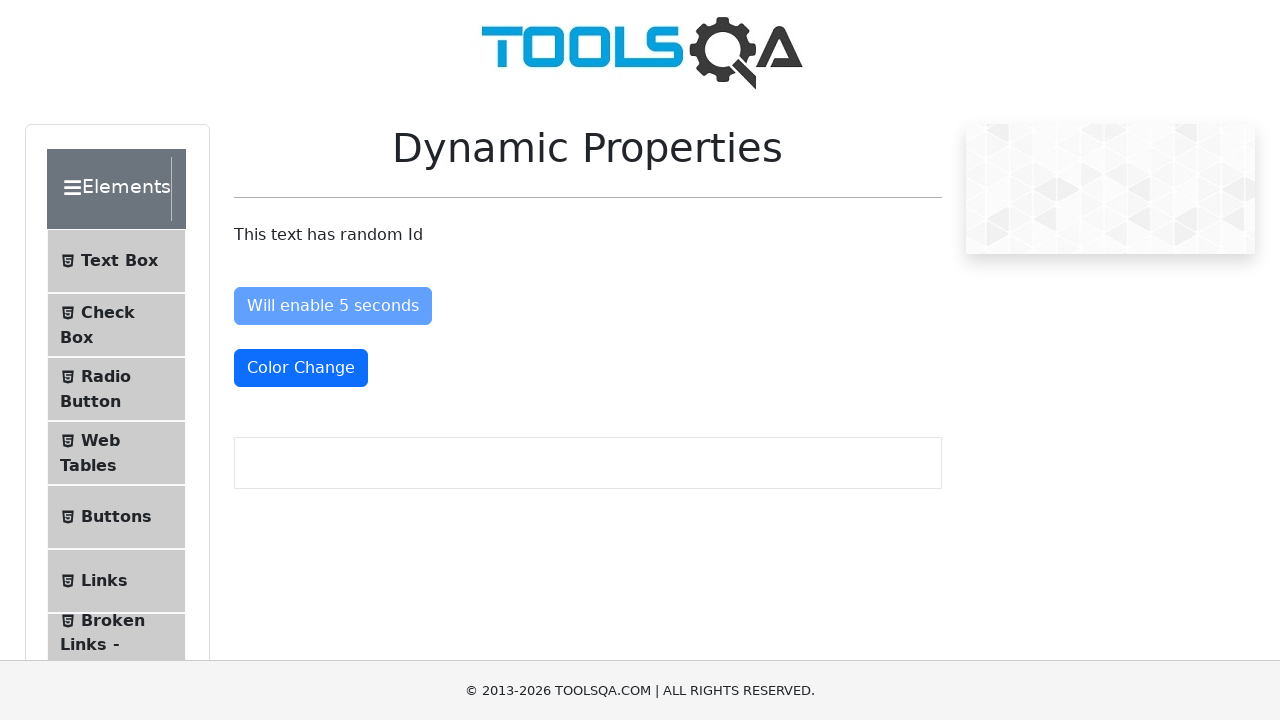

Waited for button to become enabled after 5 second delay
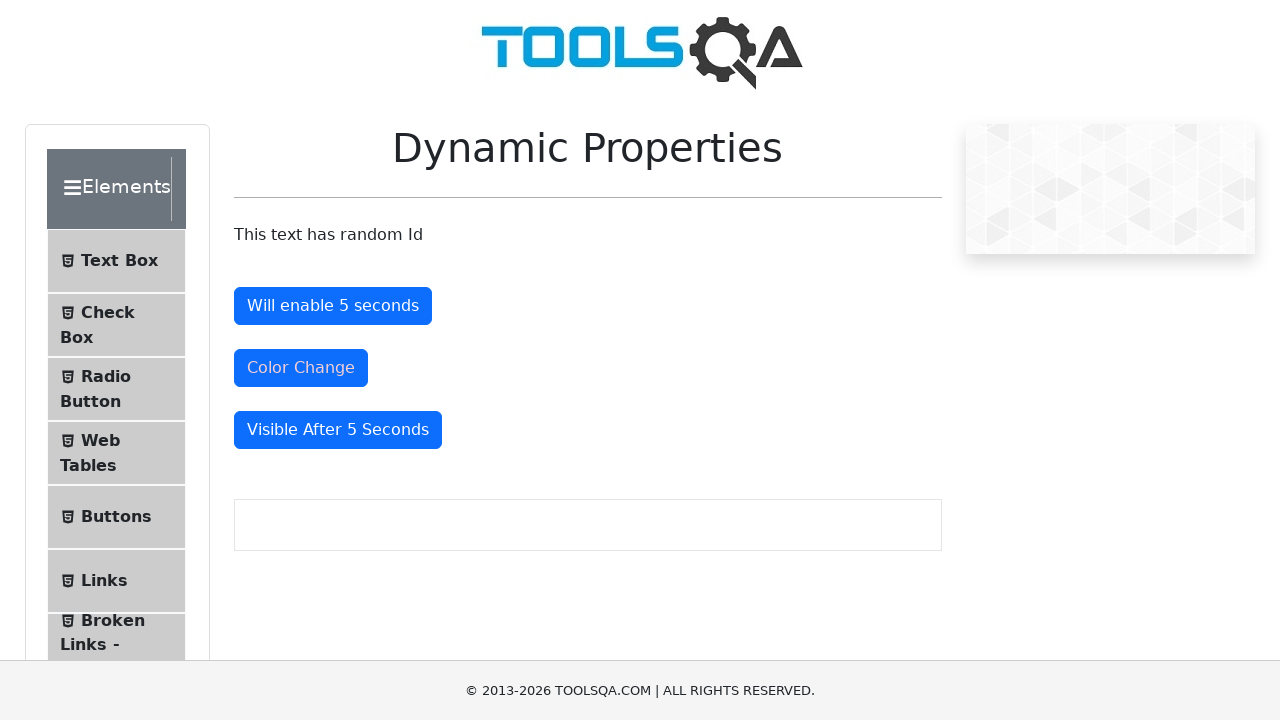

Verified button is now enabled
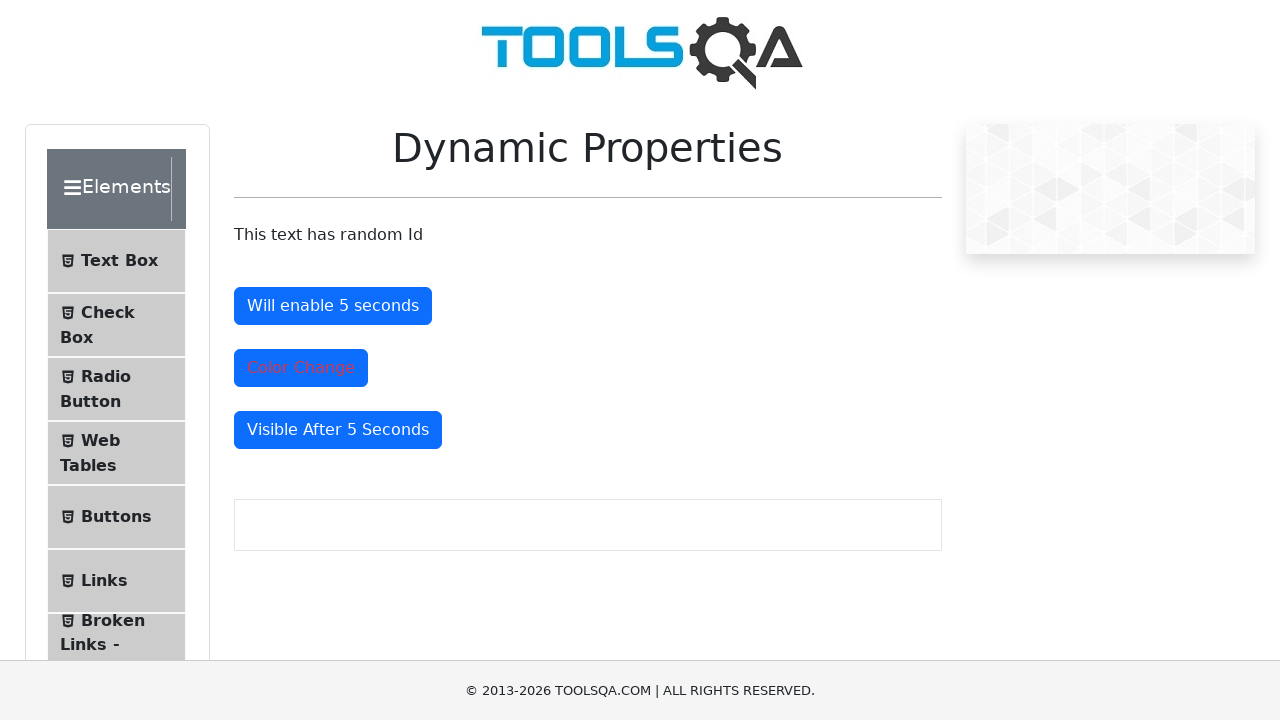

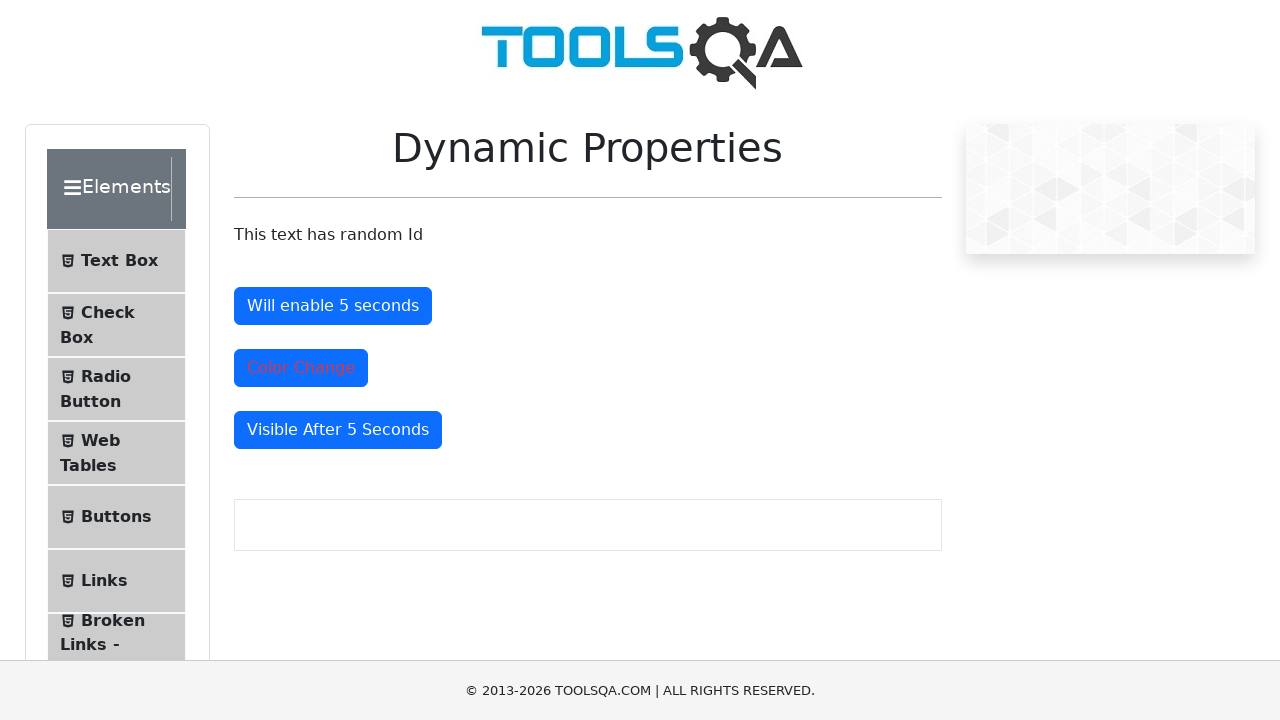